Tests dropdown selection functionality by selecting date values (year, month, day) using different selection methods

Starting URL: https://testcenter.techproeducation.com/index.php?page=dropdown

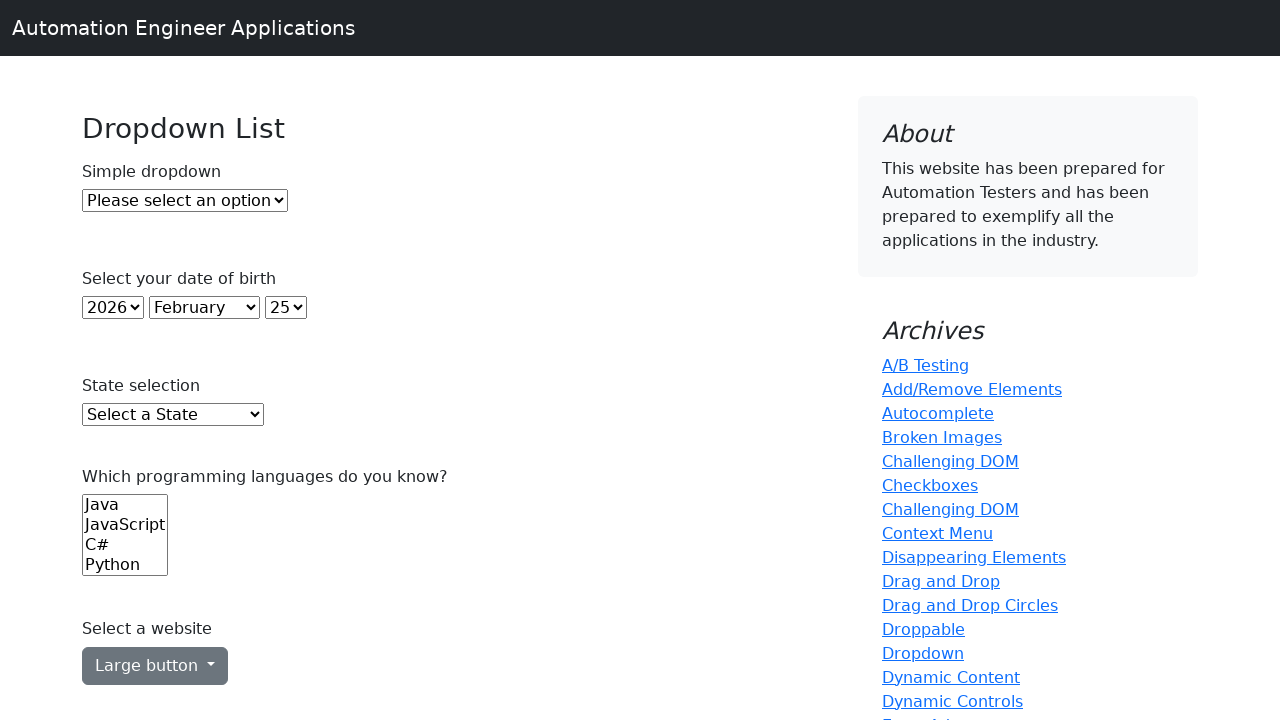

Selected year dropdown by index 0 (first option) on #year
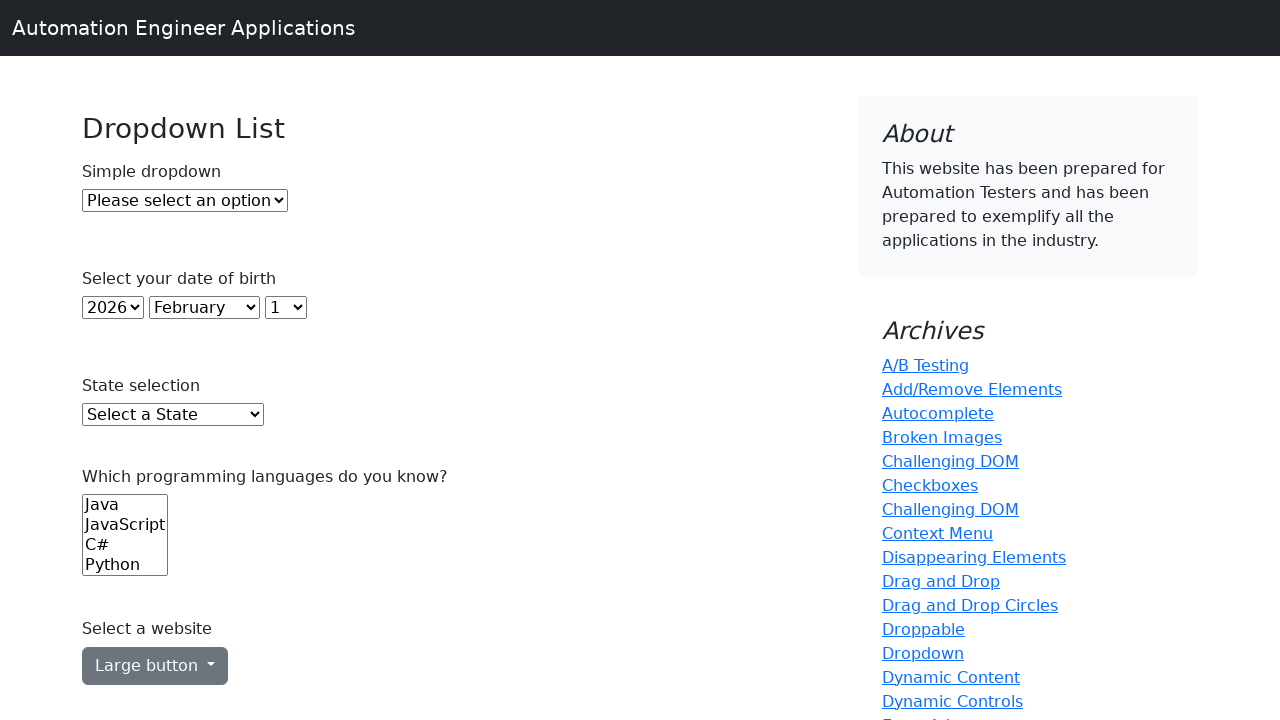

Selected month dropdown with value '4' (May) on #month
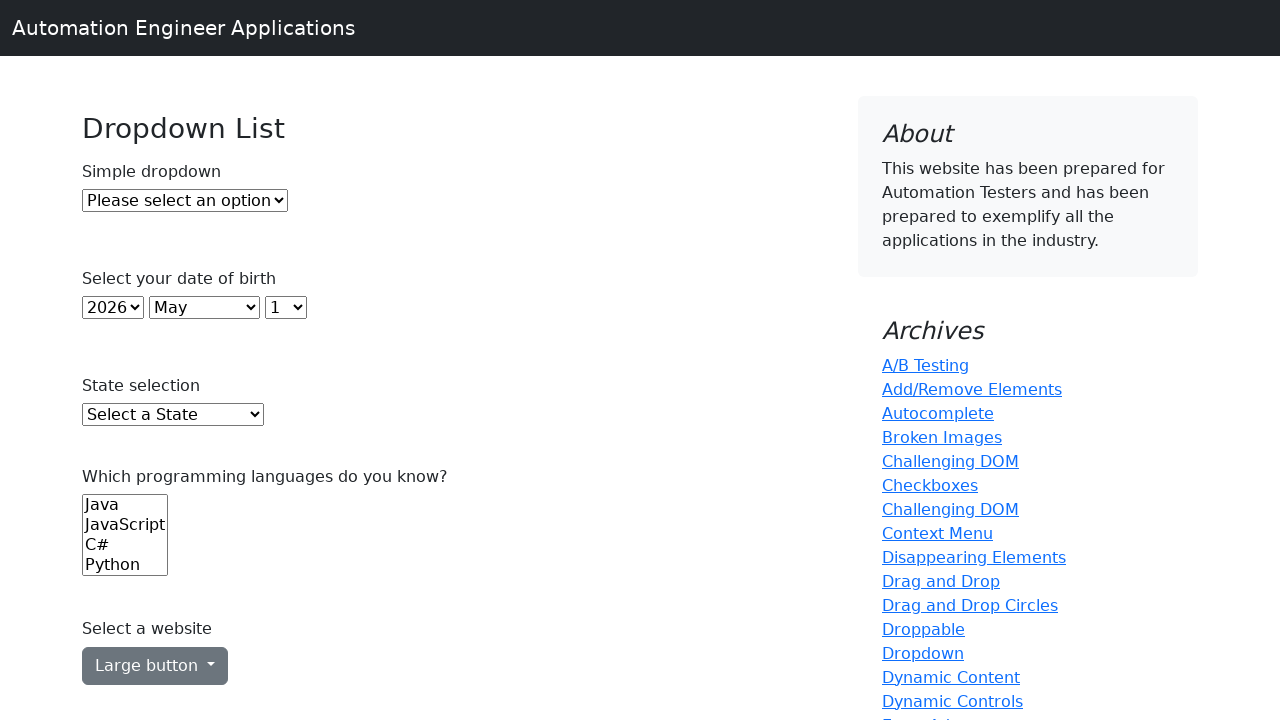

Selected day dropdown with visible text '15' on #day
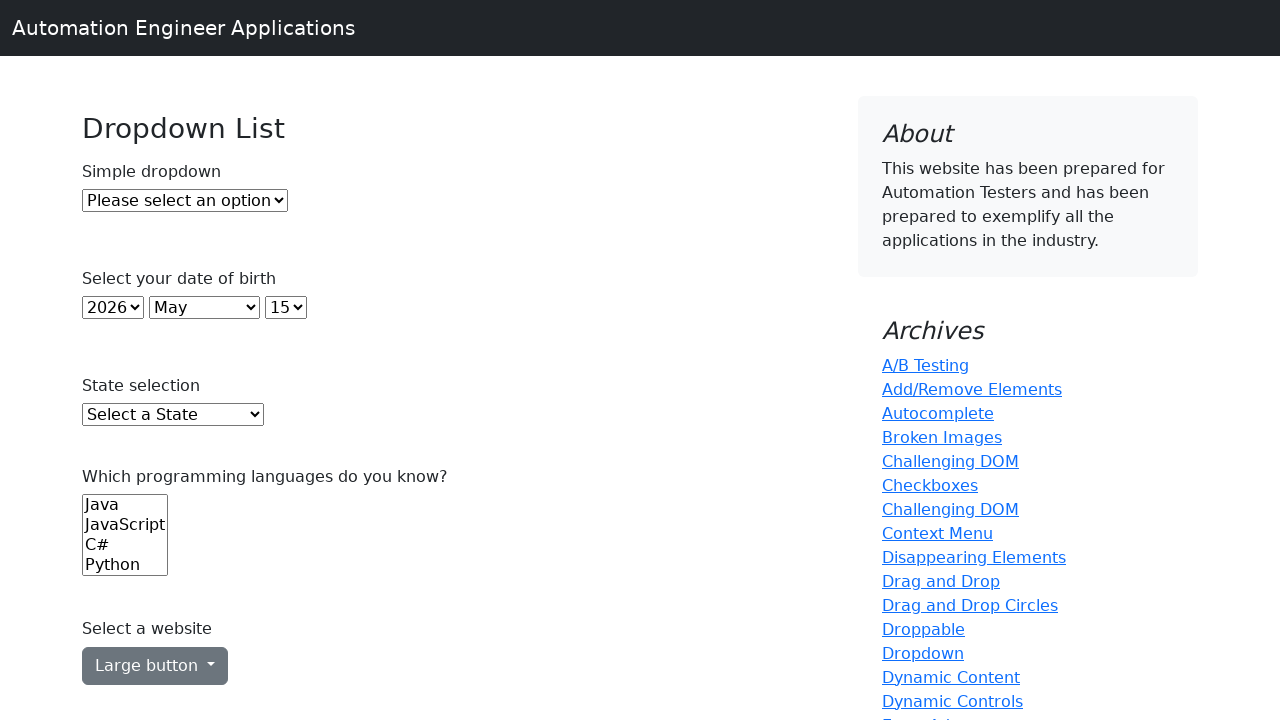

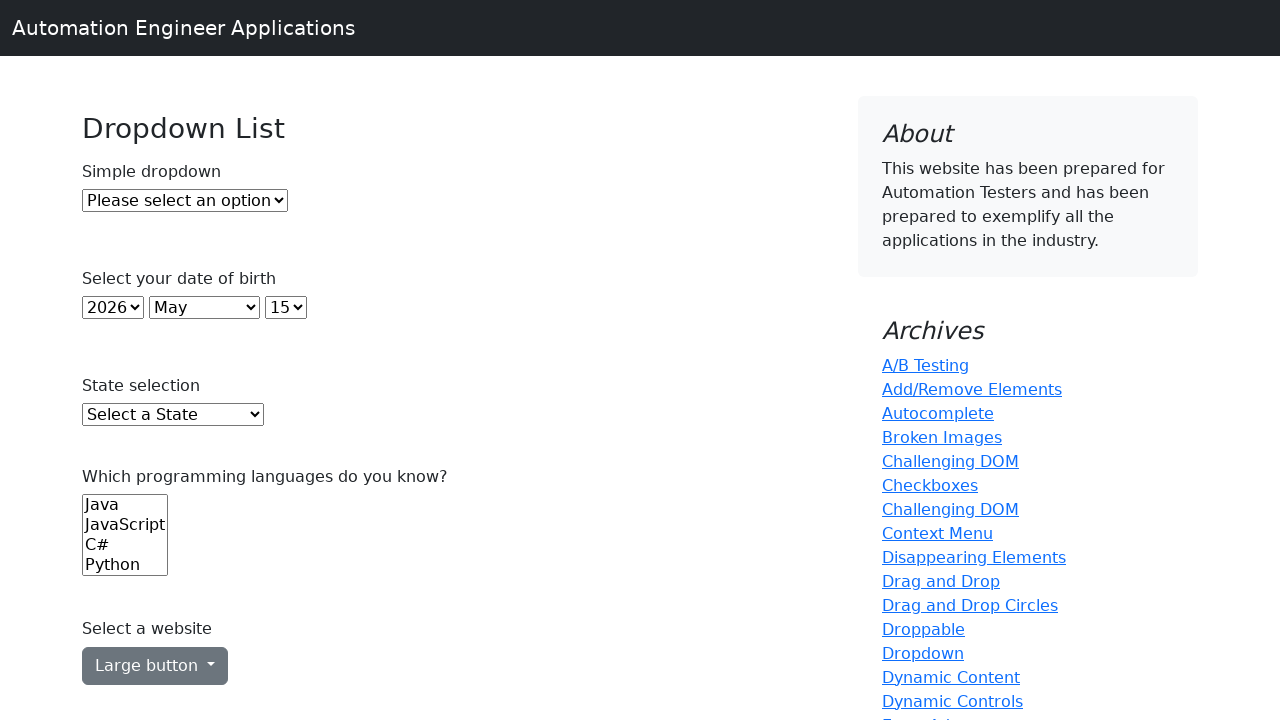